Tests dynamic pagination functionality on swoop.ge by navigating to a product category, locating pagination controls, clicking the next page button, and verifying that the page content updates after navigation.

Starting URL: https://swoop.ge/

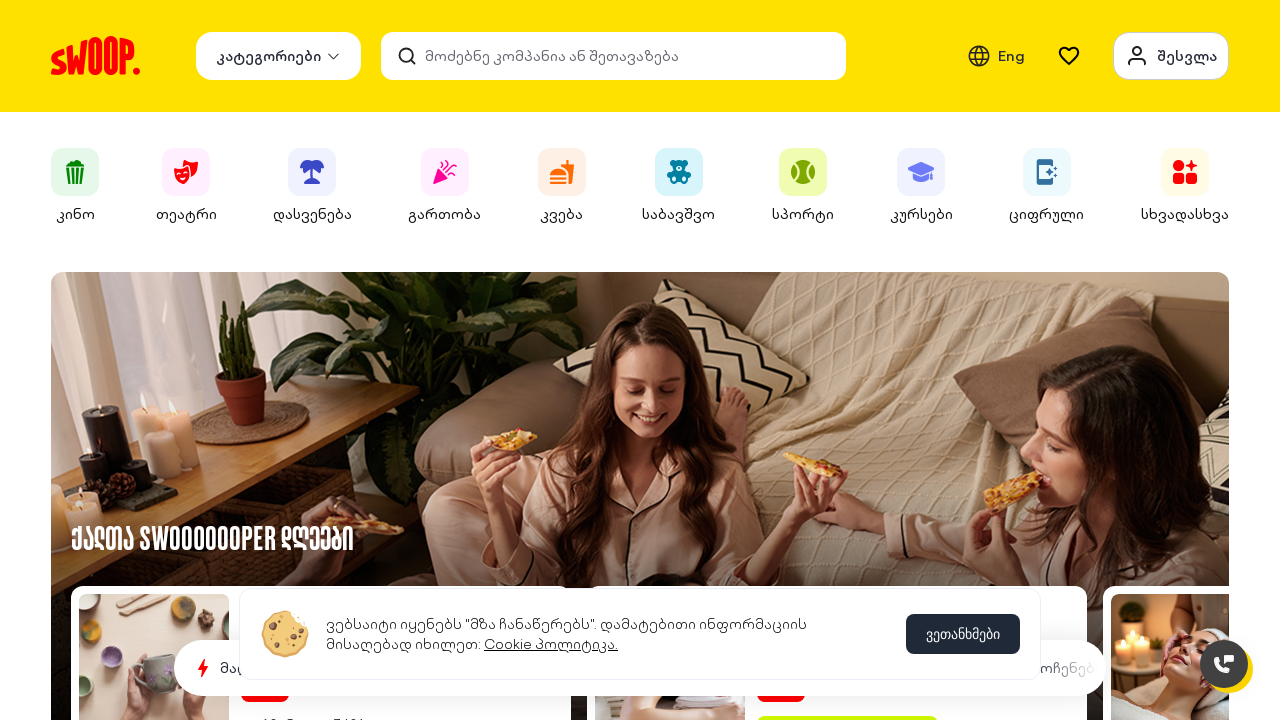

Waited for page to fully load (networkidle)
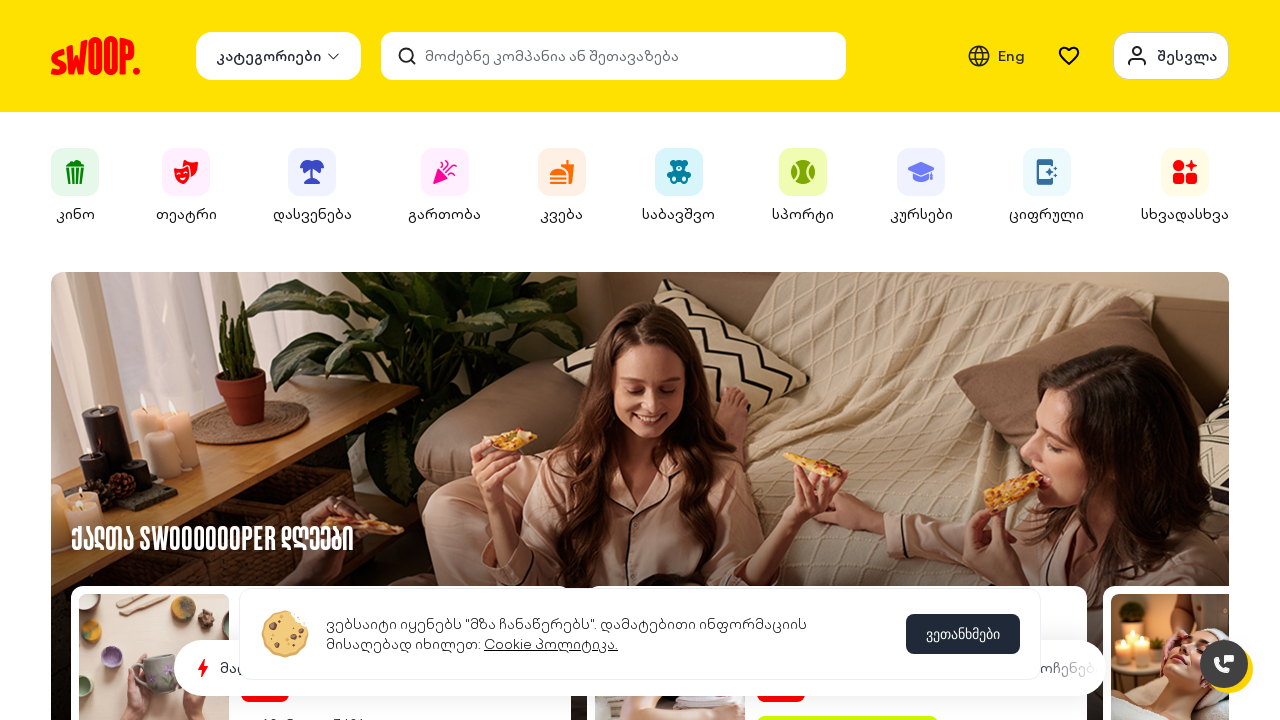

Scrolled category link into view using selector: a[href*='/category']
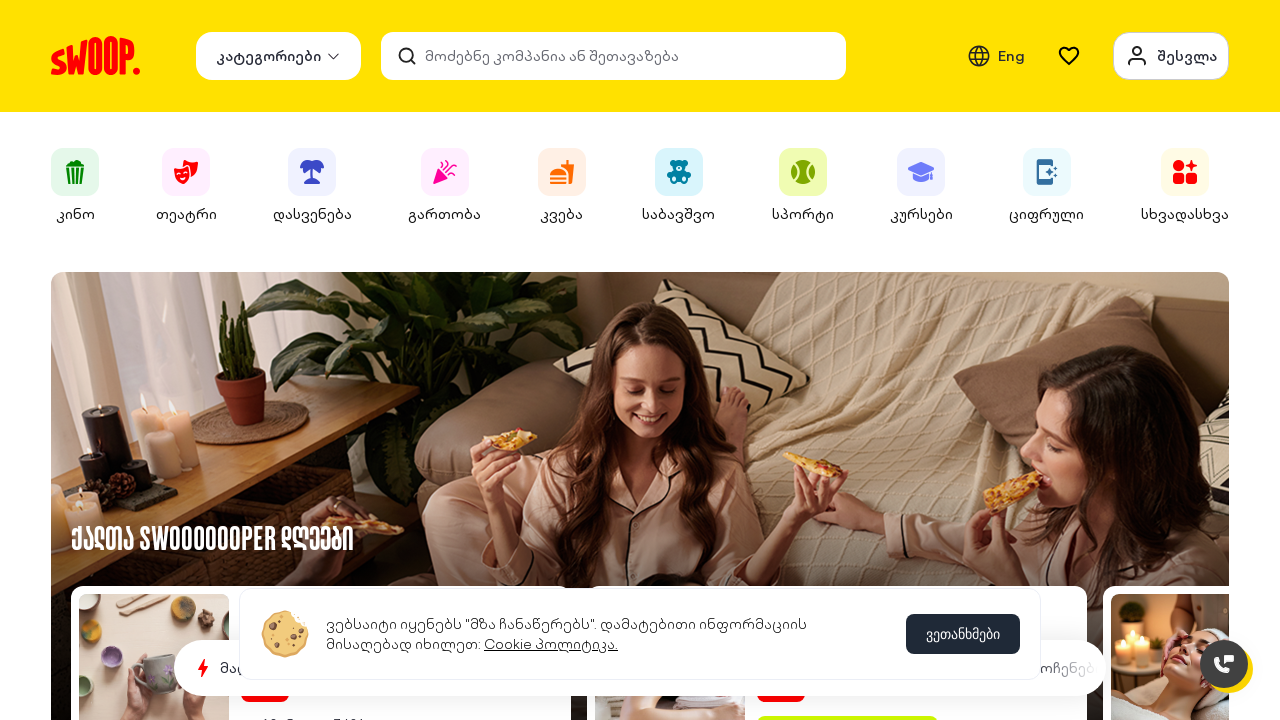

Clicked category link with selector: a[href*='/category'] at (312, 186) on a[href*='/category'] >> nth=0
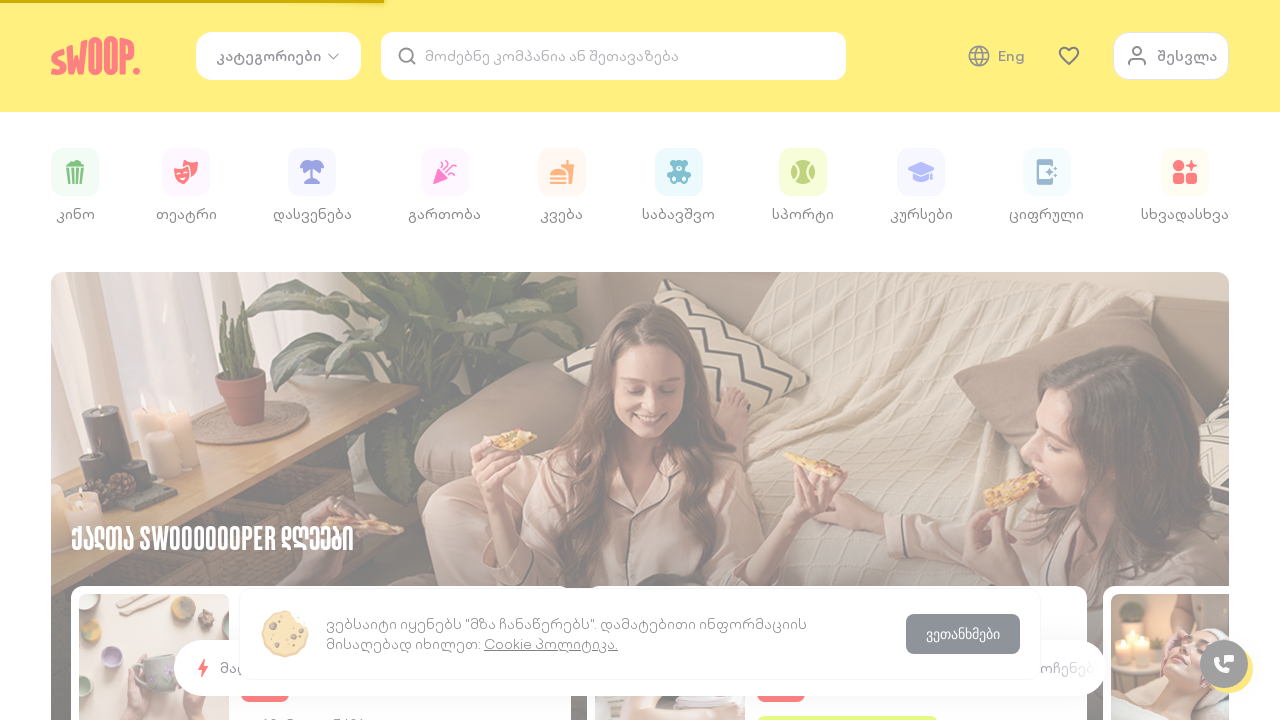

Waited for products to load (networkidle)
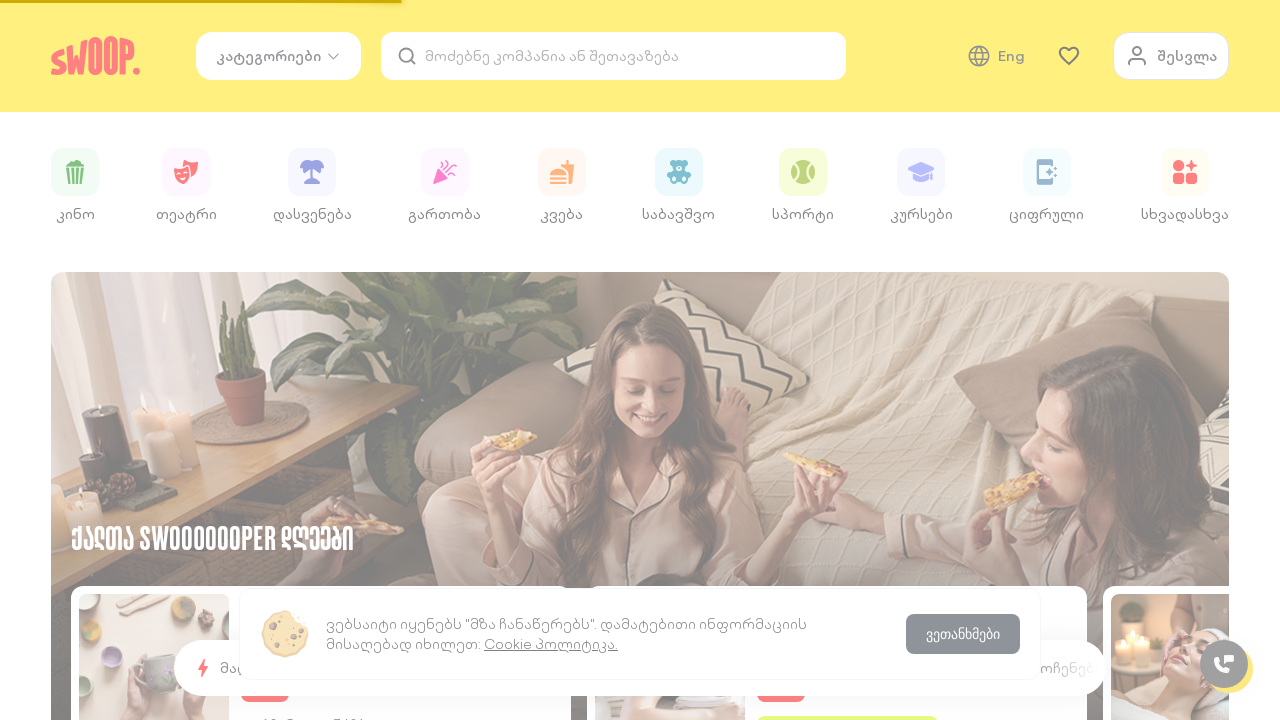

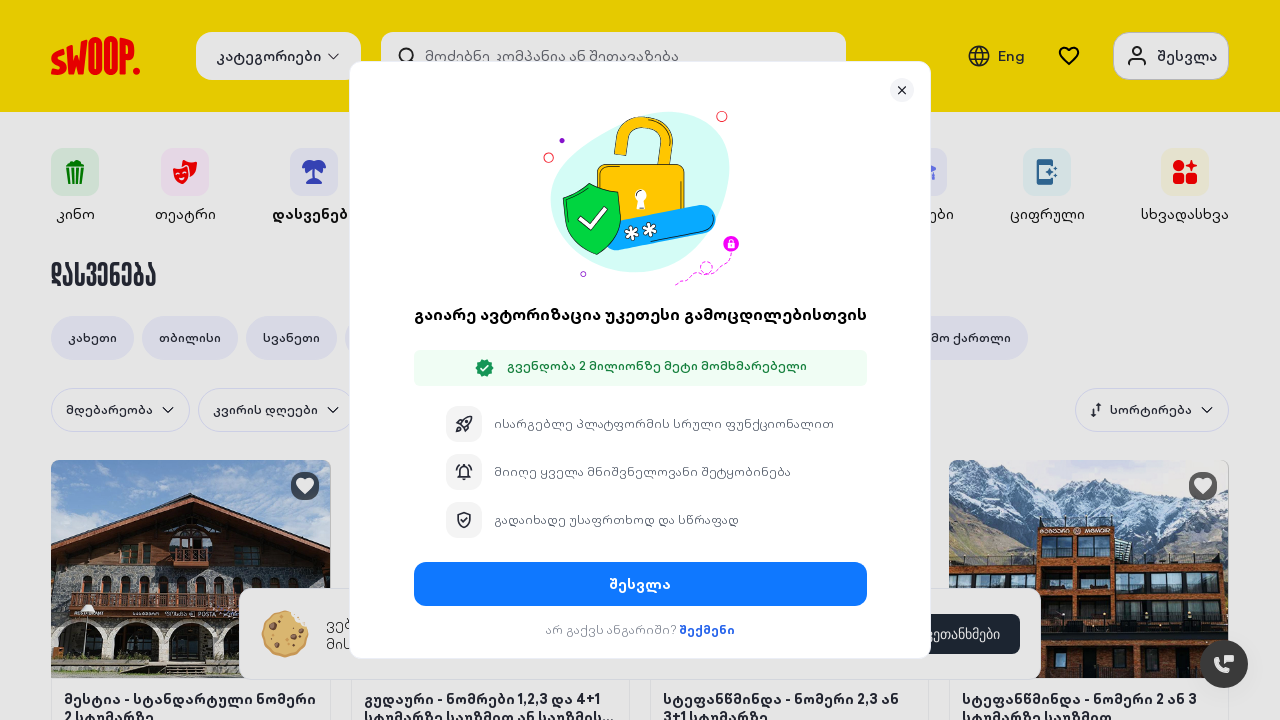